Tests slider interaction by clicking and dragging the slider handle to move it to a new position on the jQuery UI slider demo page.

Starting URL: https://jqueryui.com/resources/demos/slider/default.html

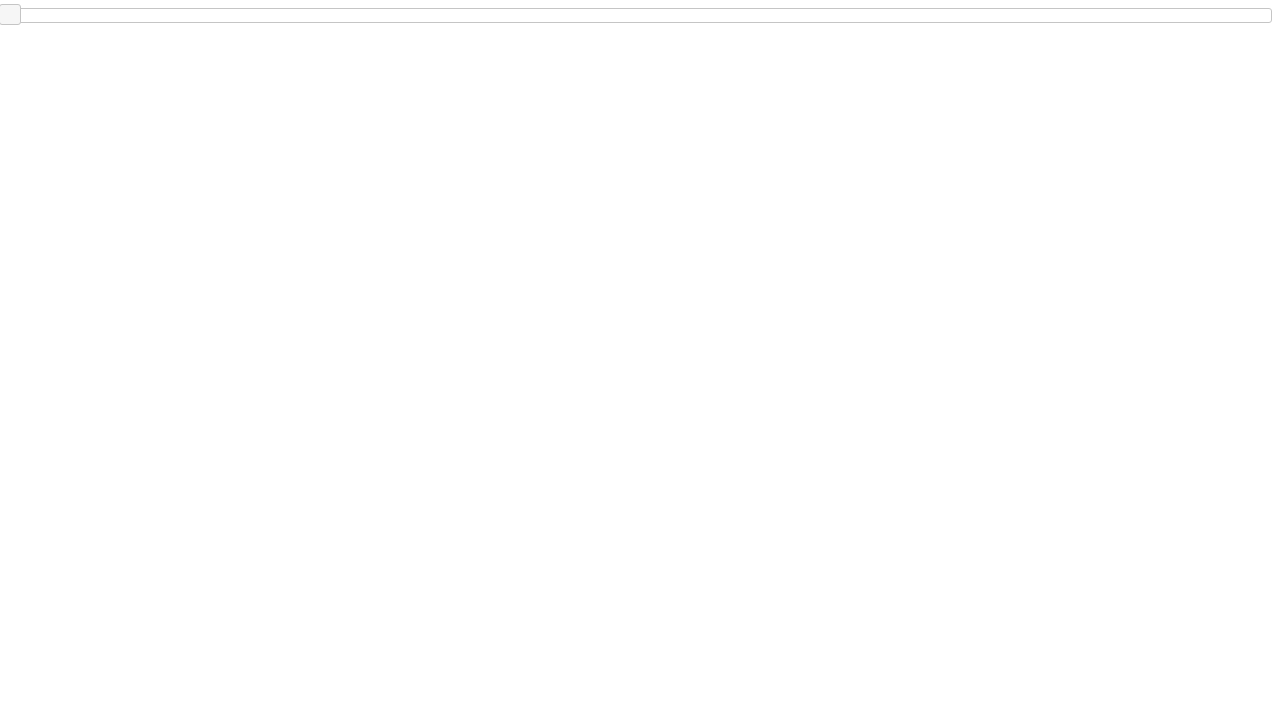

Located the slider element on the jQuery UI demo page
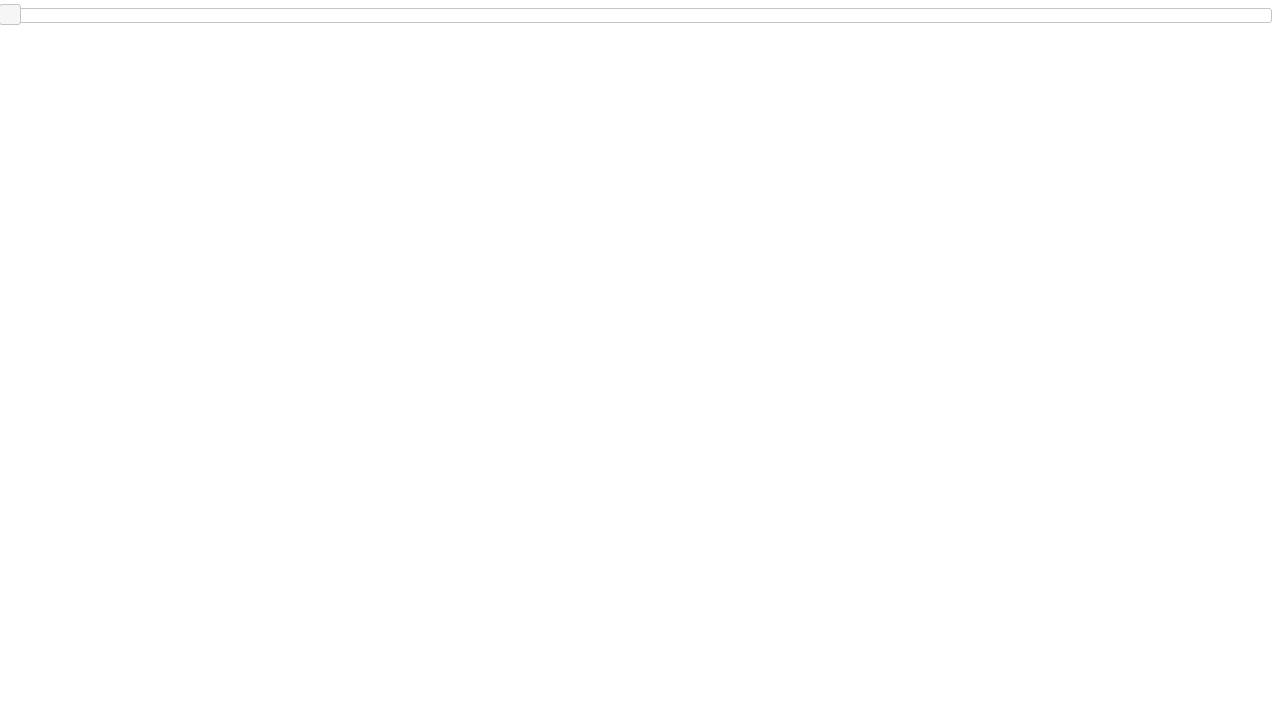

Slider element is now visible
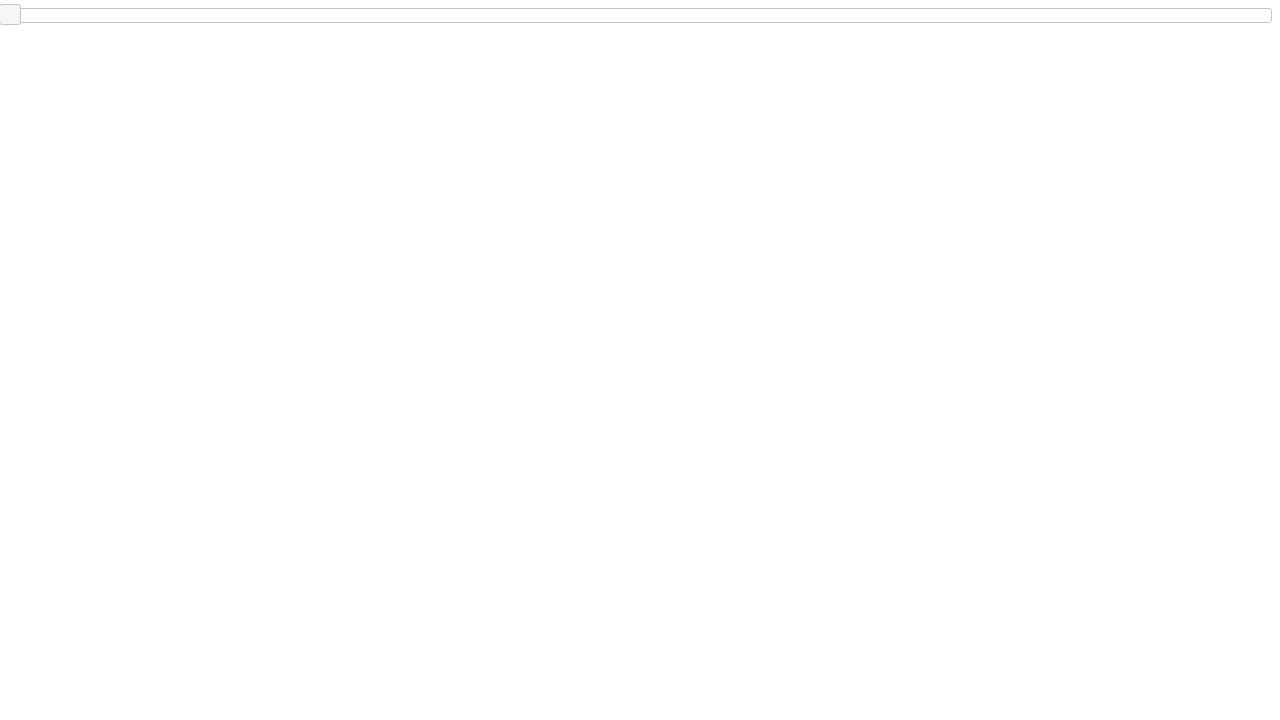

Located the slider handle (draggable part)
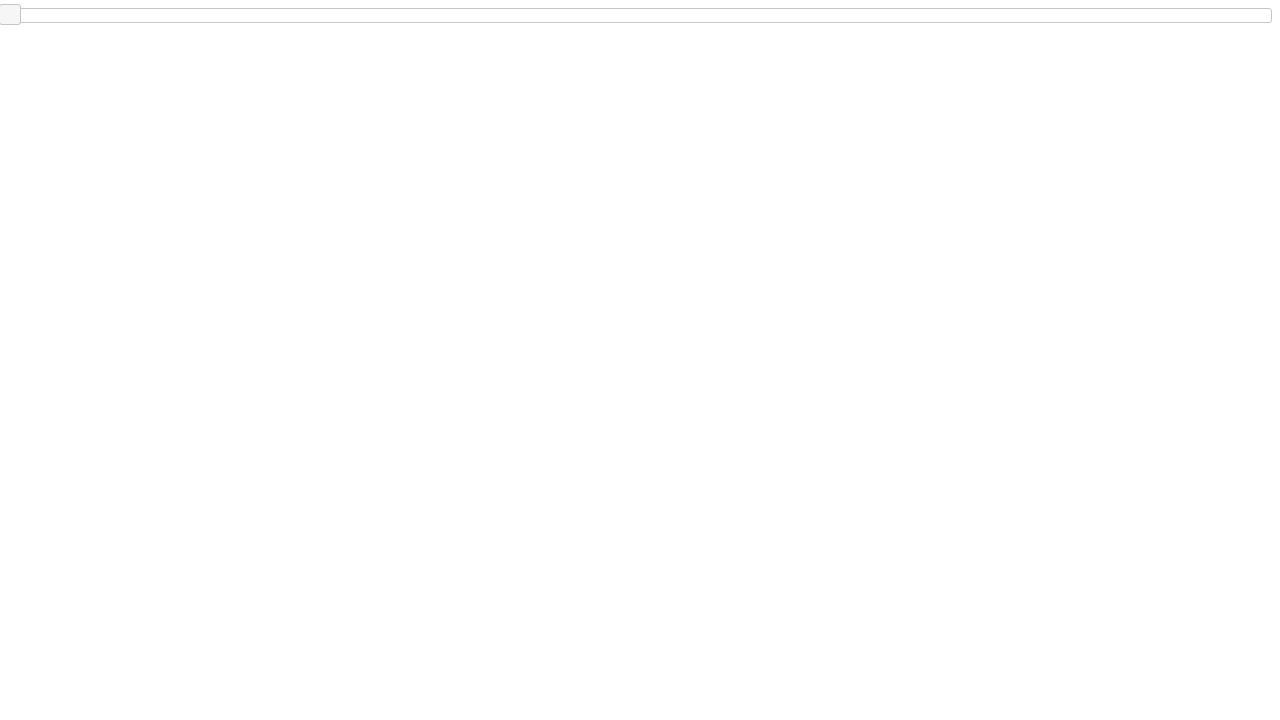

Retrieved slider bounding box and calculated width
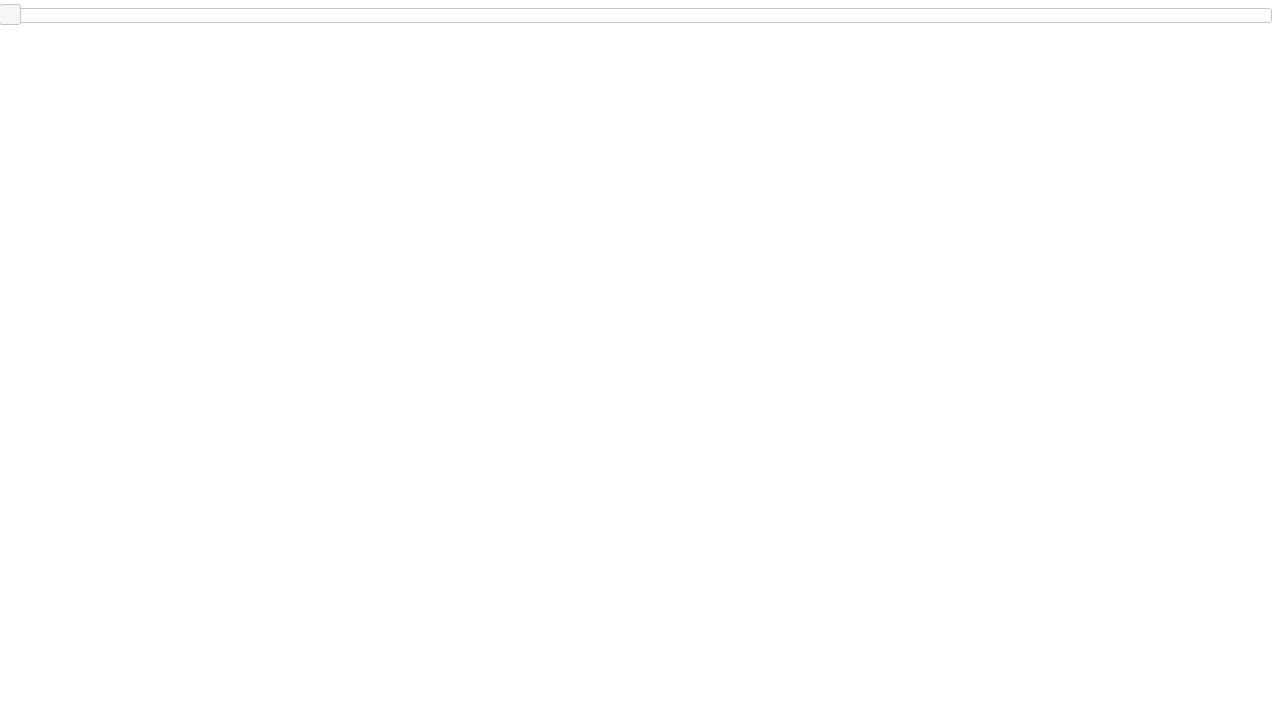

Dragged slider handle to the left side to move slider position at (19, 16)
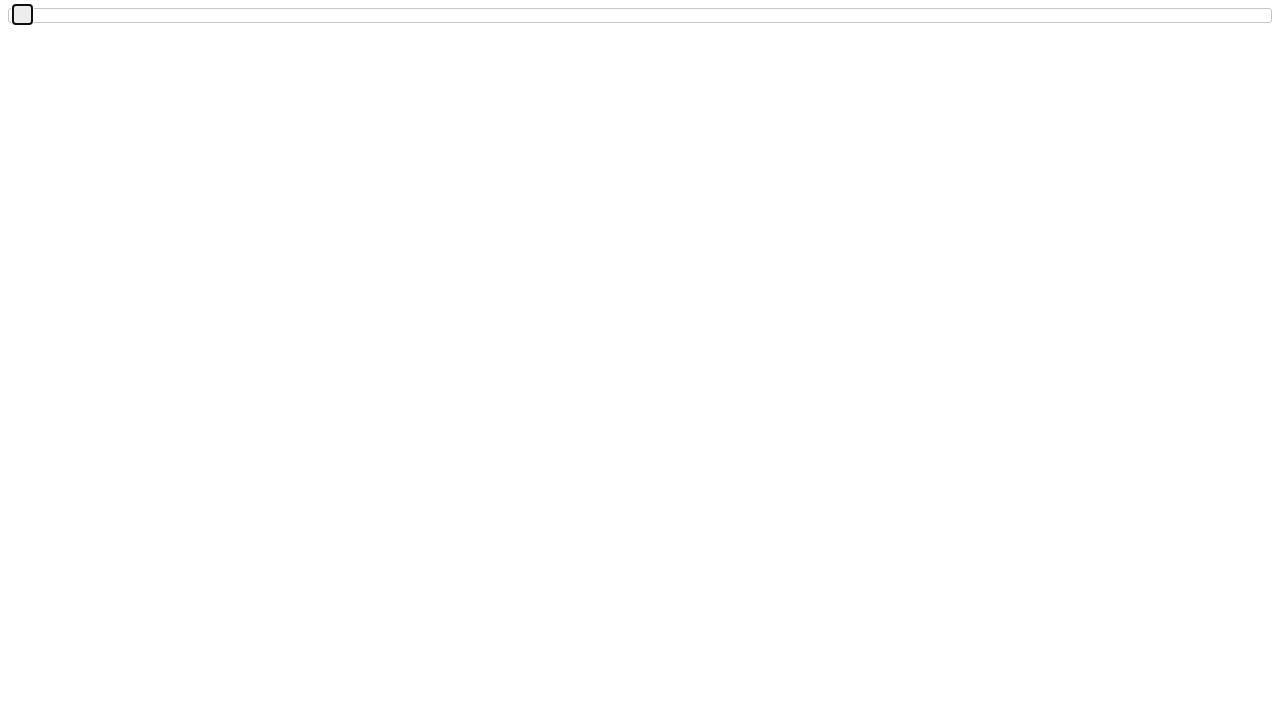

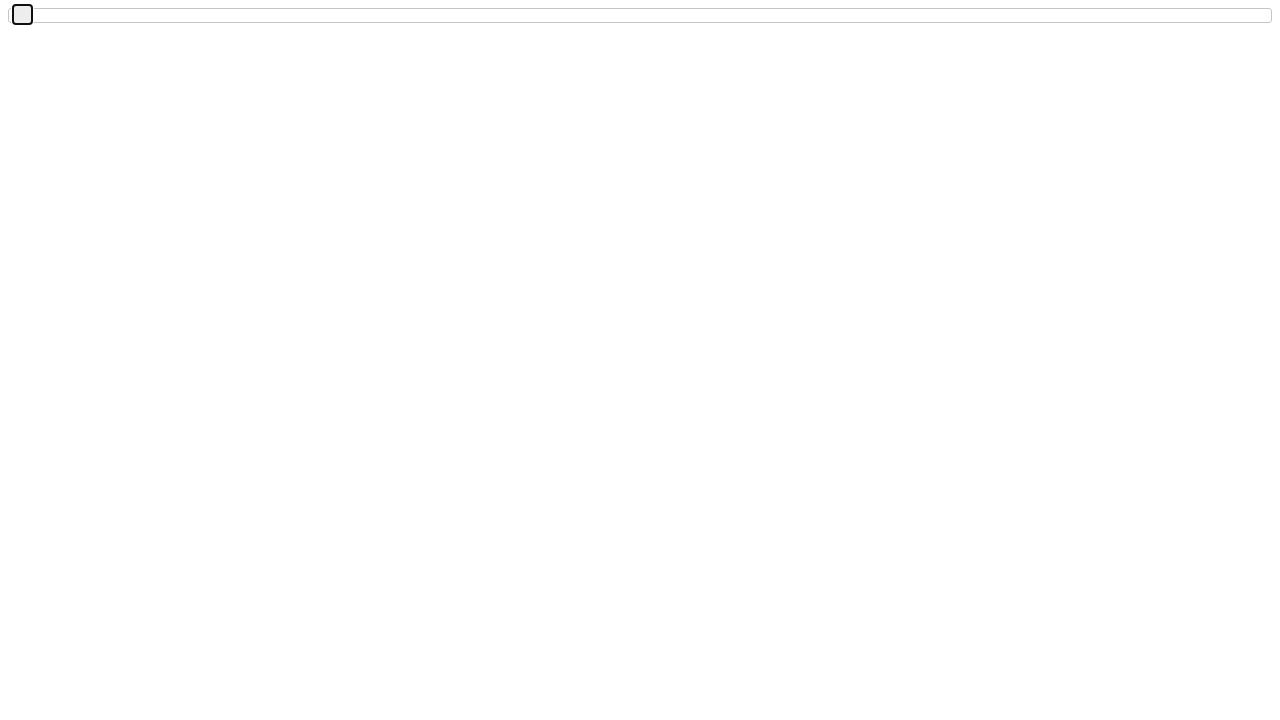